Fills out a text box form with user information including name, email, and addresses, then submits the form

Starting URL: https://demoqa.com/text-box

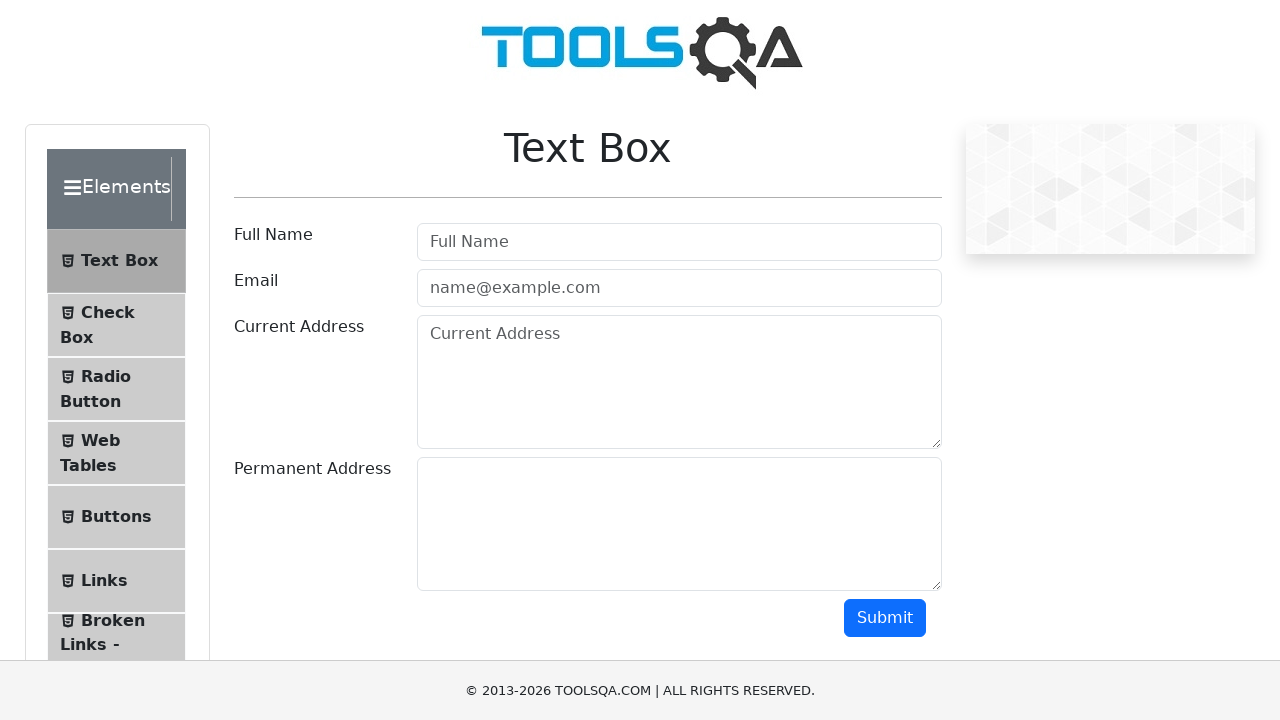

Filled username field with 'John Smith' on #userName
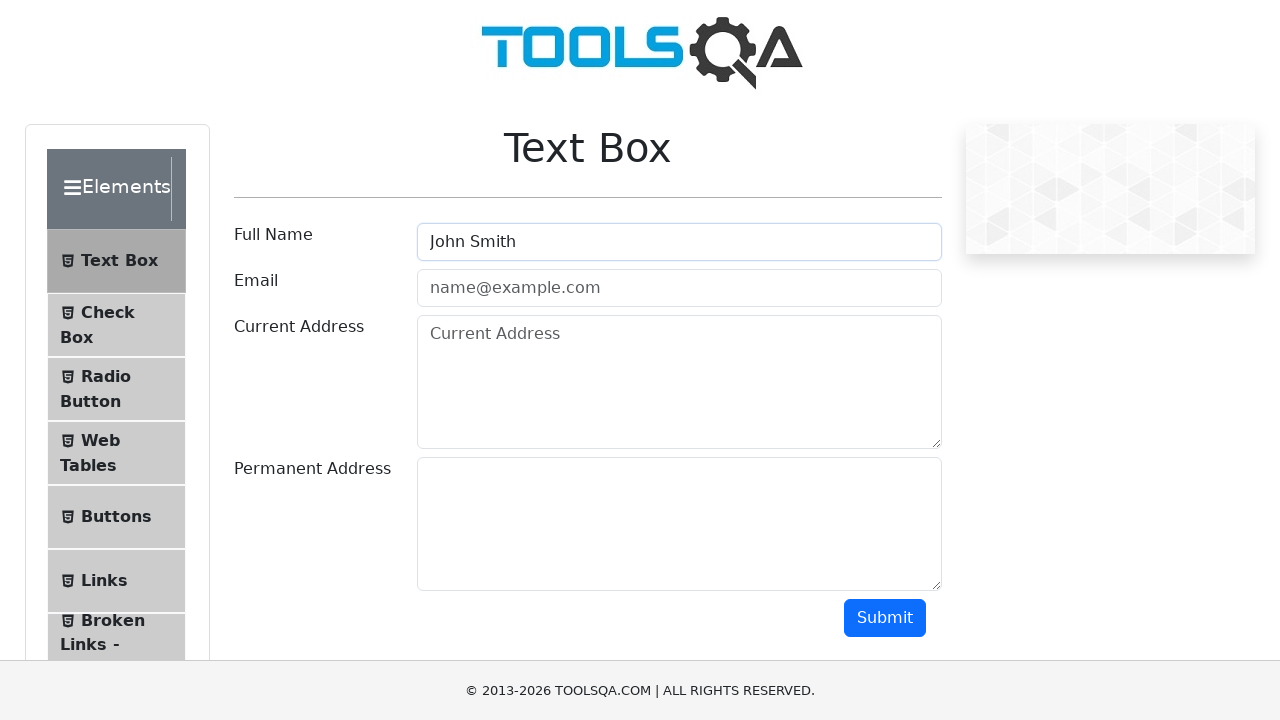

Filled email field with 'johnsmith@gmail.com' on #userEmail
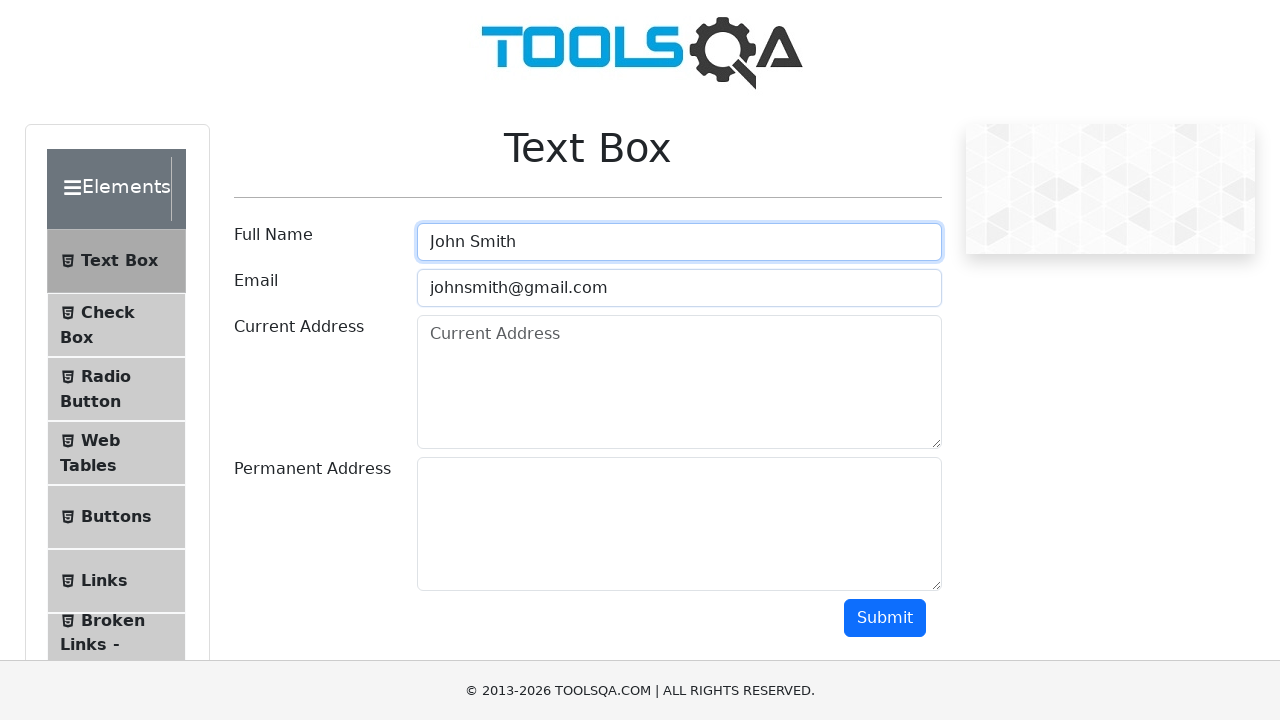

Filled current address field with 'Amman, Shafa Badran' on #currentAddress
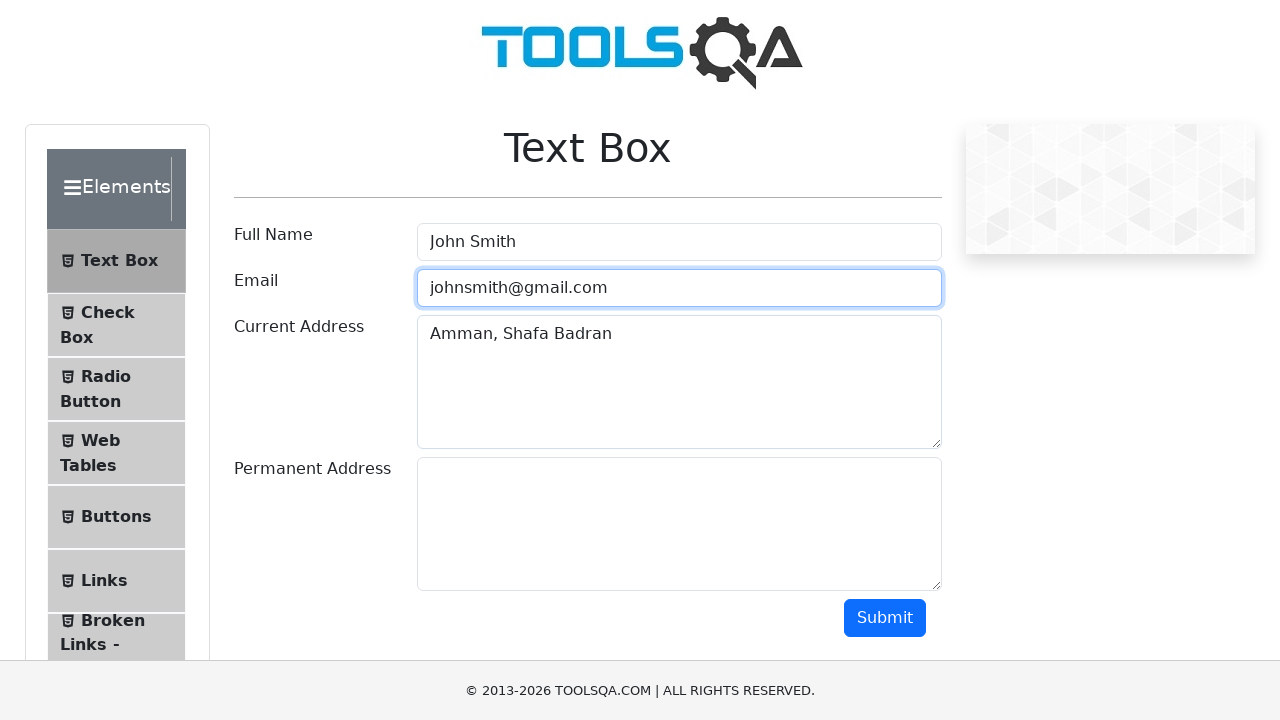

Filled permanent address field with 'Al Riyadh, Namoothajiya' on #permanentAddress
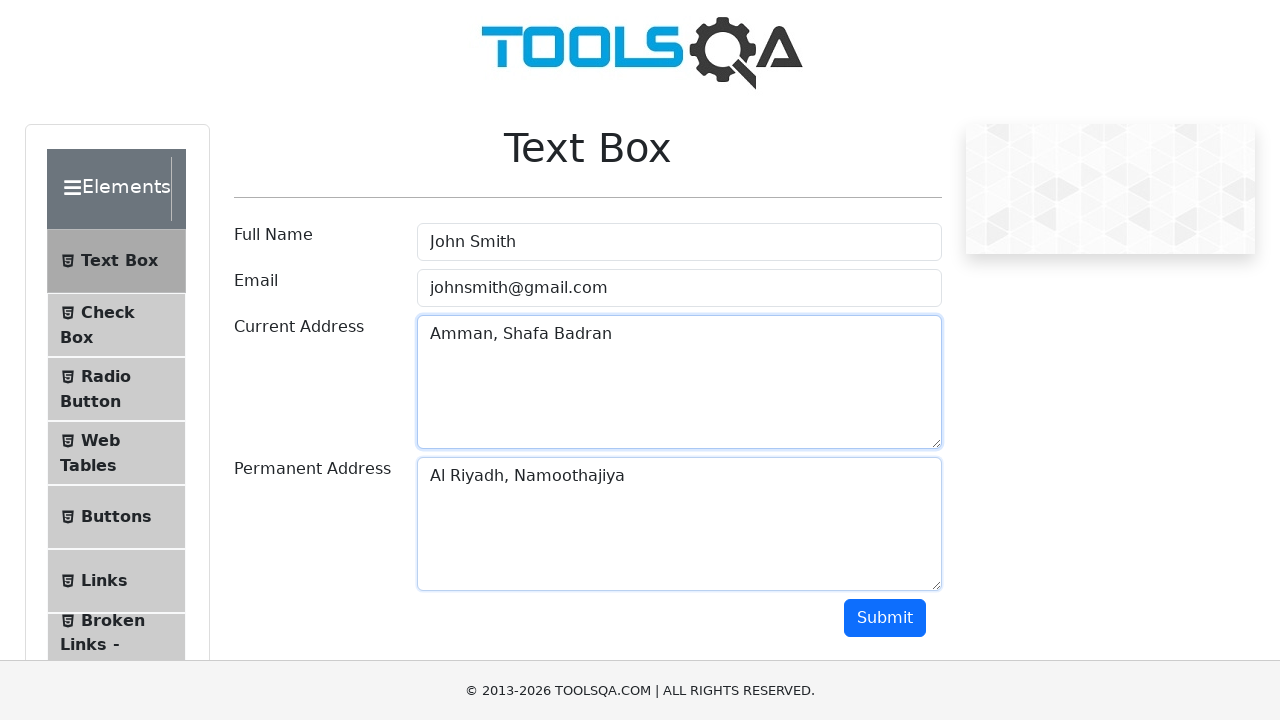

Clicked submit button to submit the form at (885, 618) on #submit
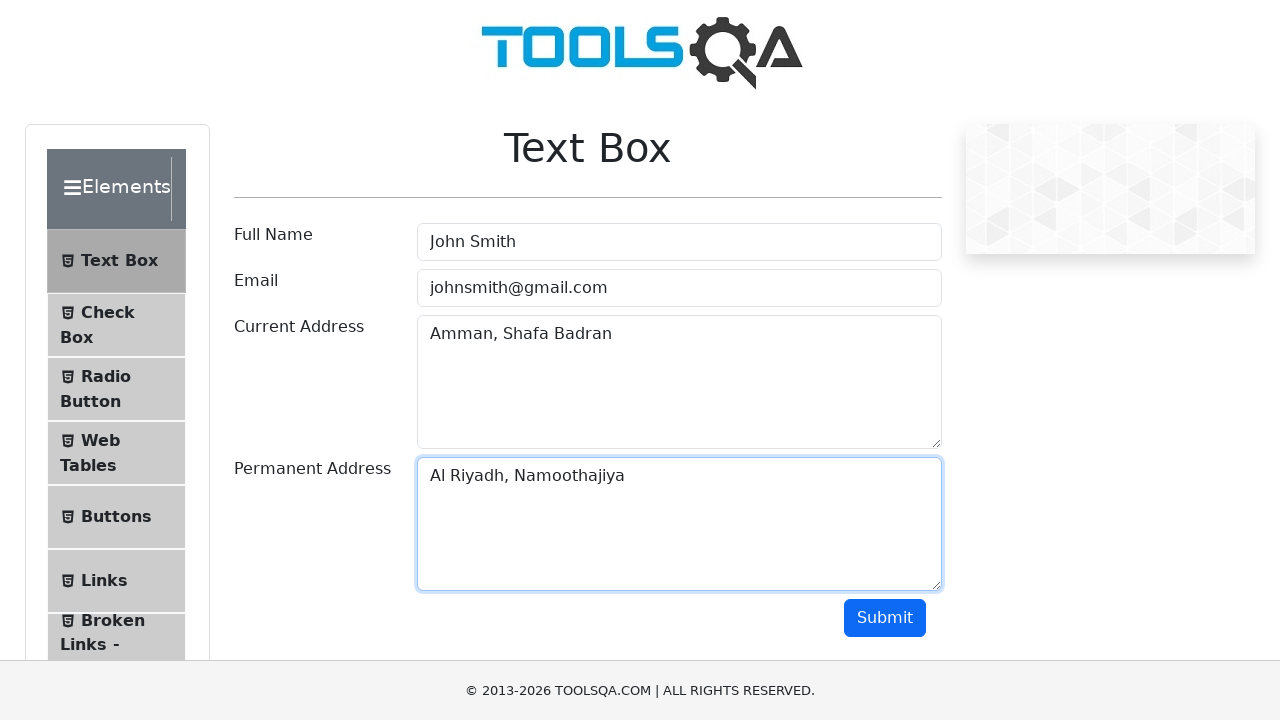

Form submission result loaded successfully
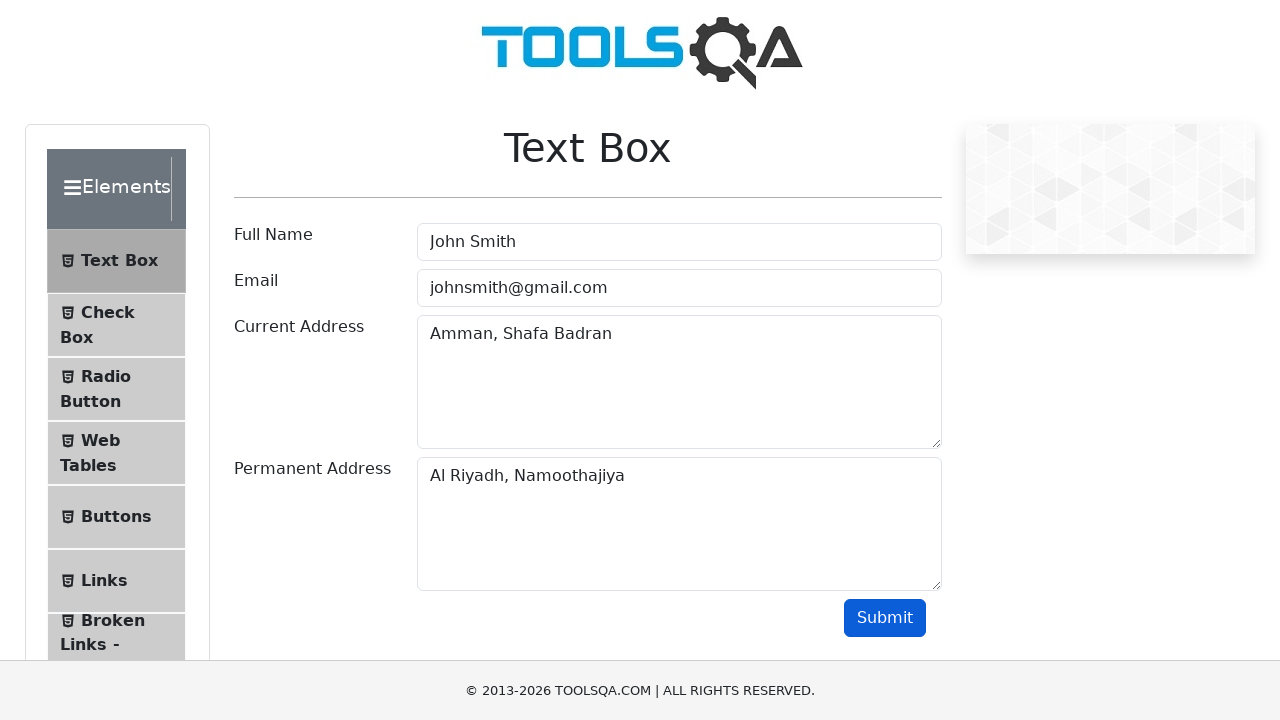

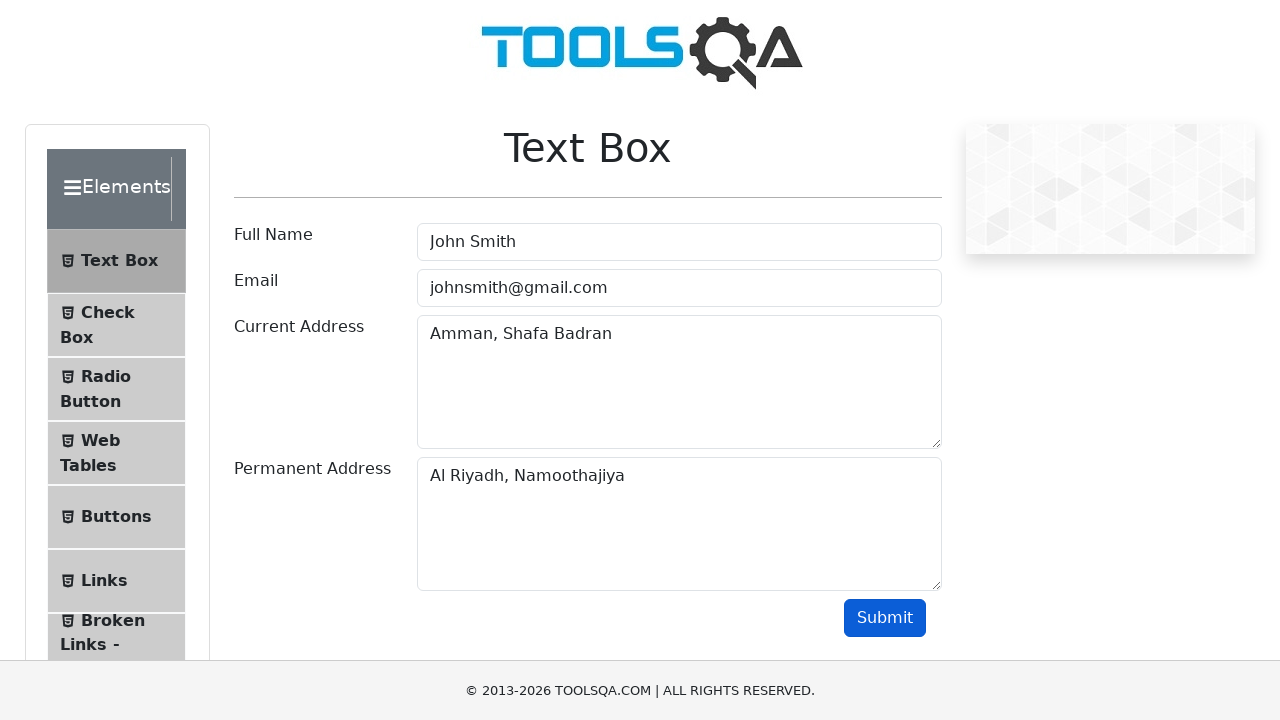